Tests double-click functionality by performing a context click (right-click) and then double-clicking on a button element

Starting URL: https://testeroprogramowania.github.io/selenium/doubleclick.html

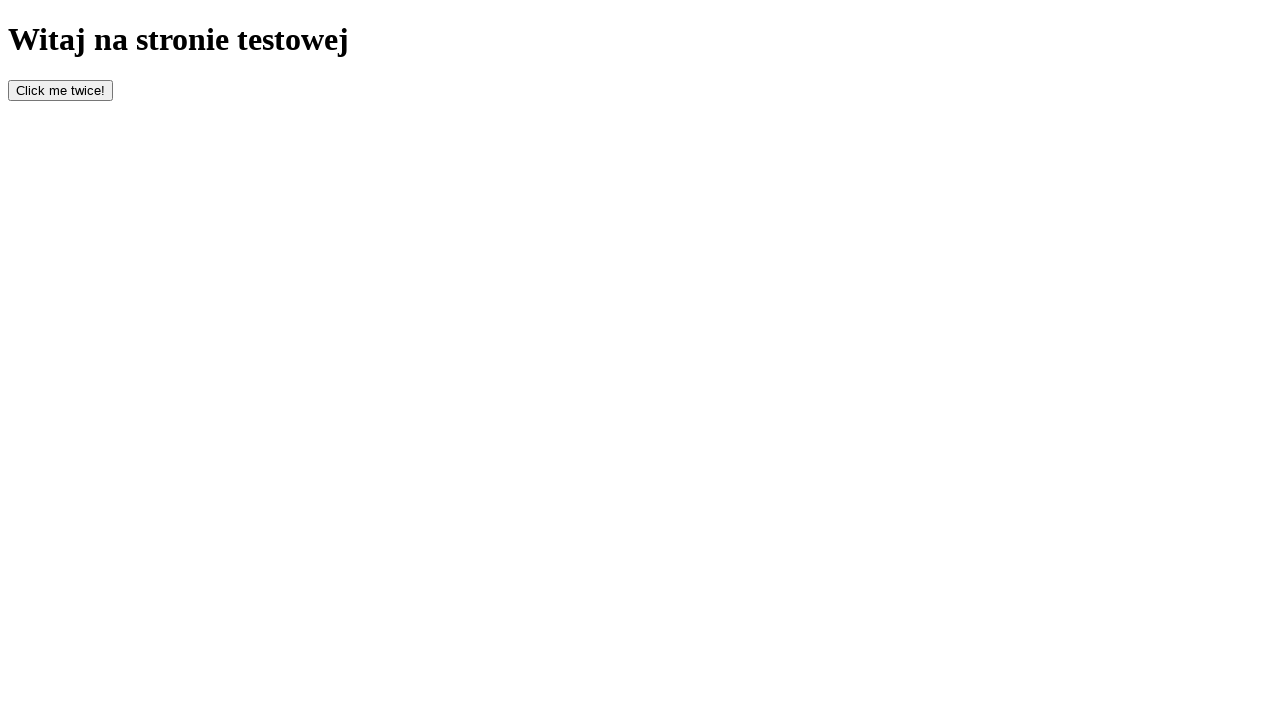

Navigated to double-click test page
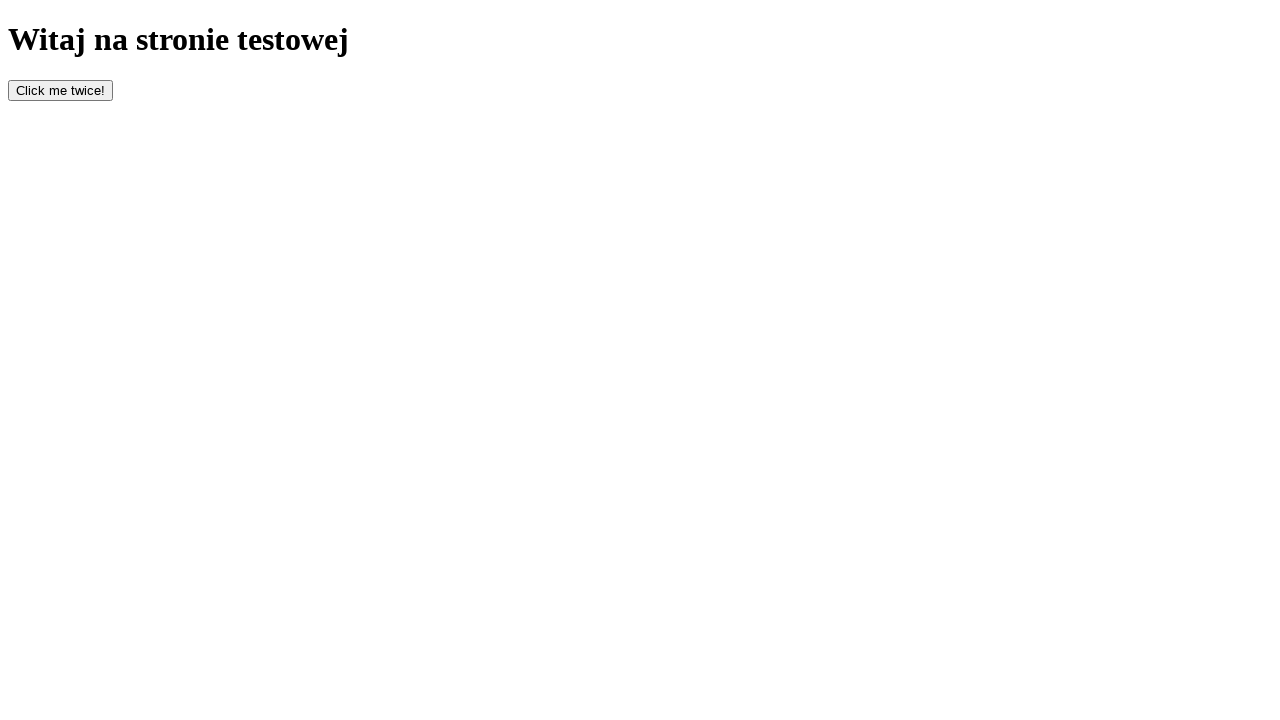

Performed context click (right-click) on page body at (640, 61) on body
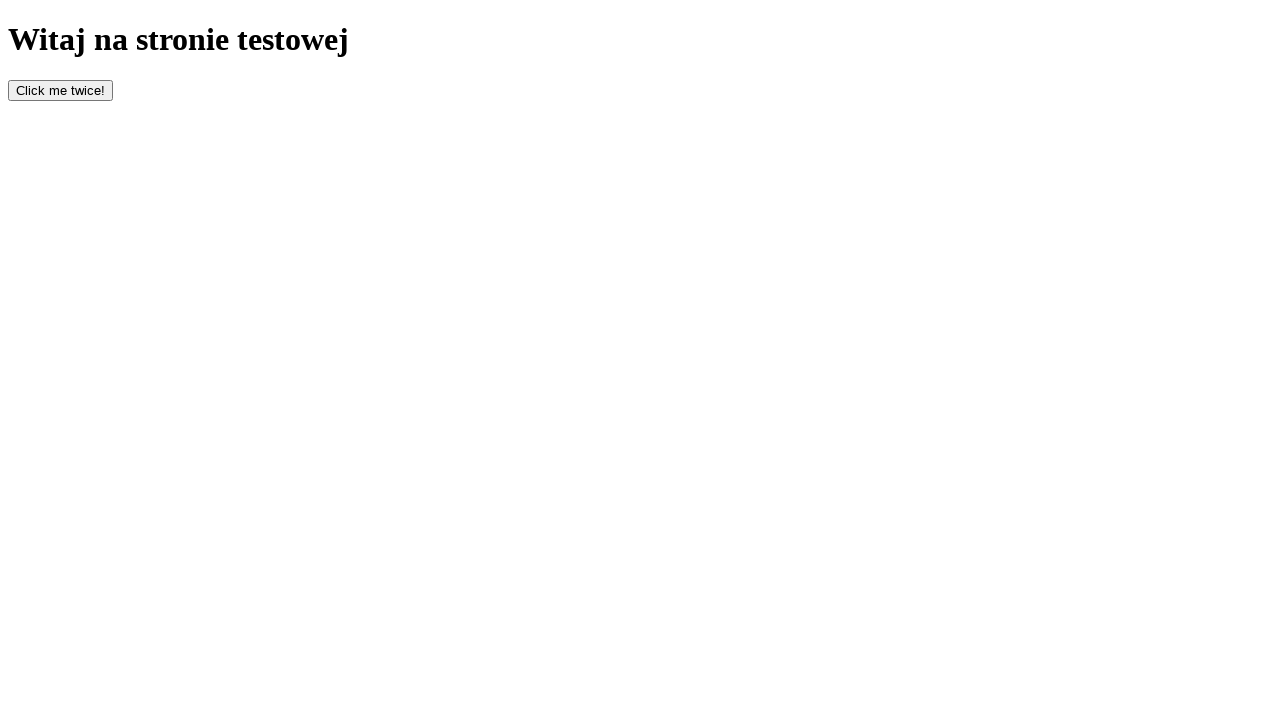

Double-clicked on button element with id 'bottom' at (60, 90) on #bottom
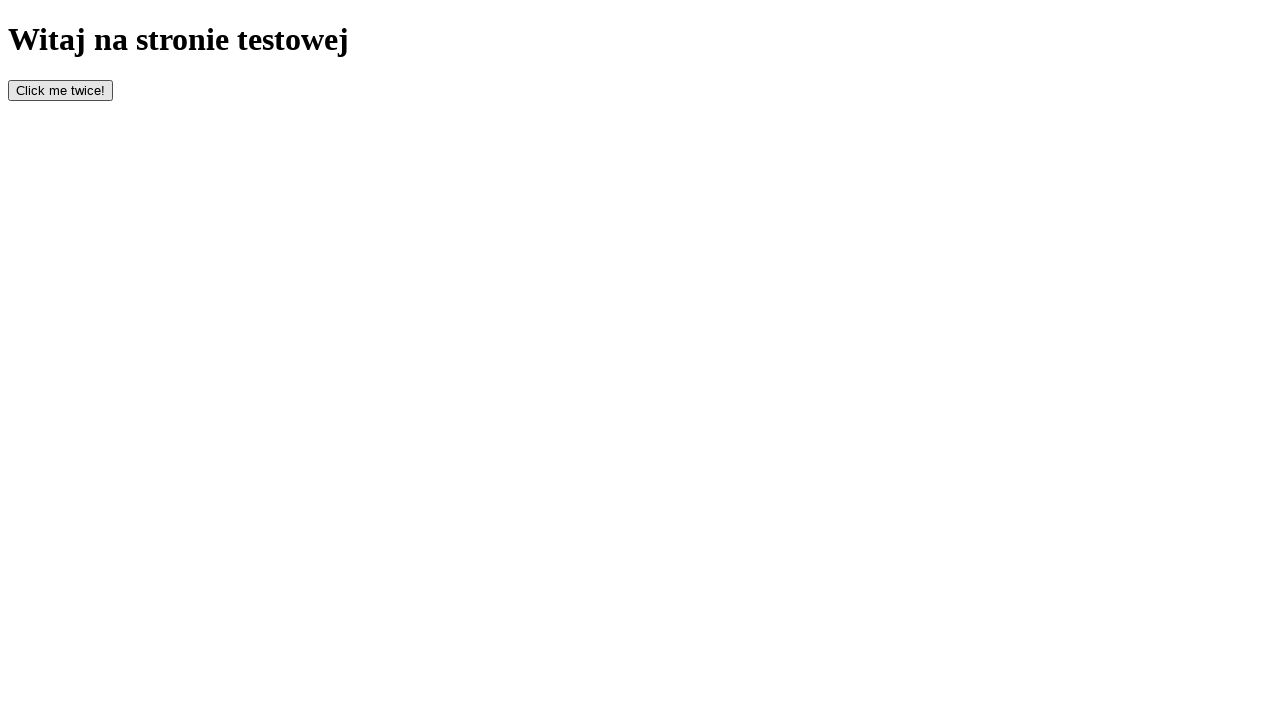

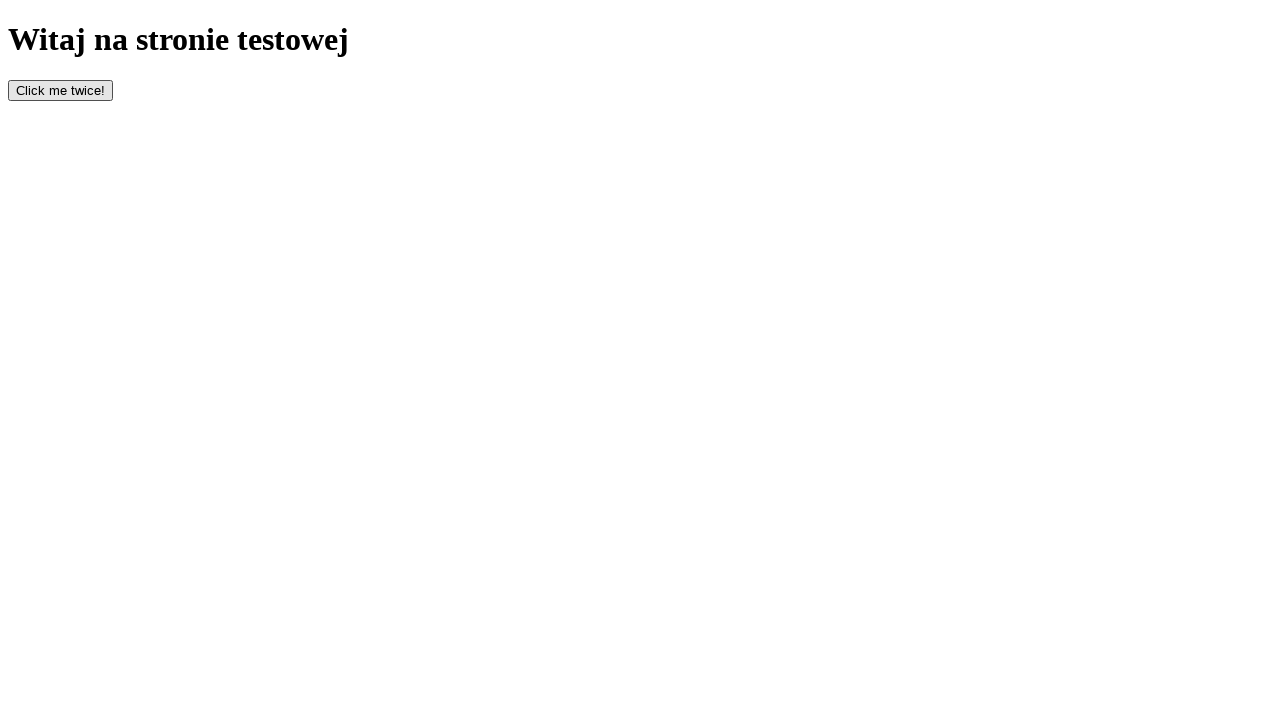